Tests timer-based alert by clicking a button that triggers an alert after a delay

Starting URL: https://demoqa.com/alerts

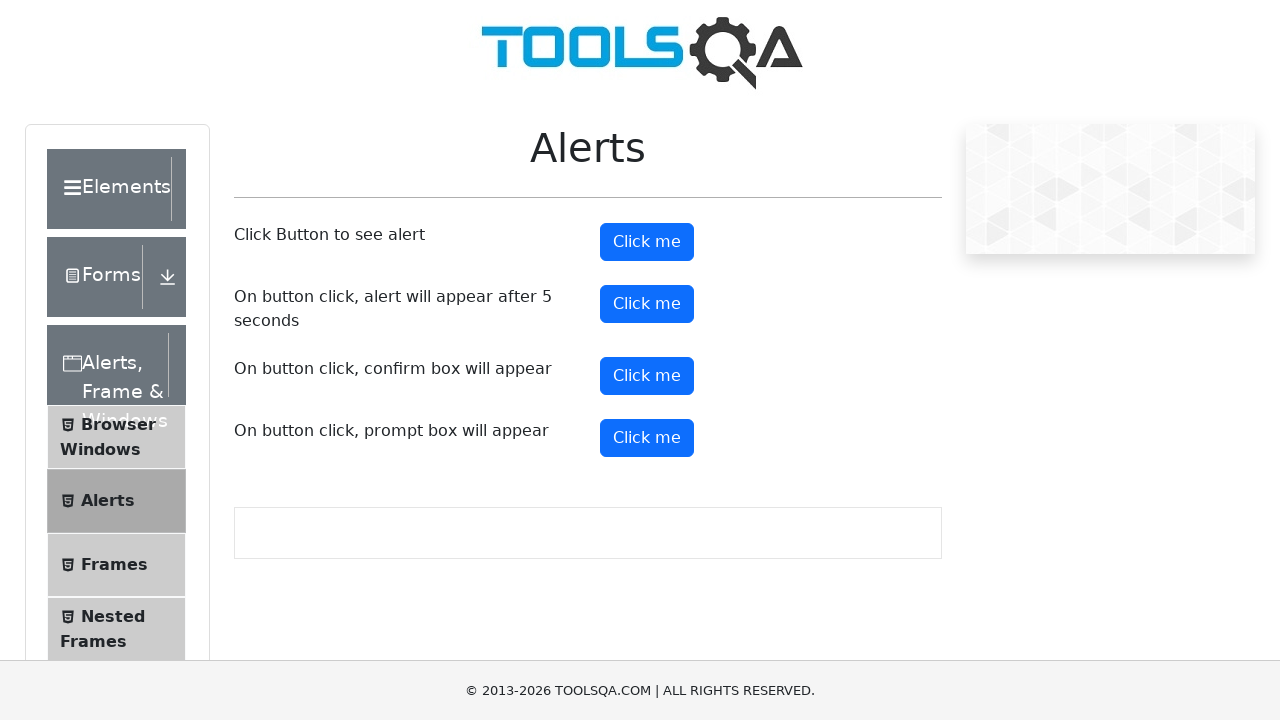

Set up dialog handler to automatically accept alerts
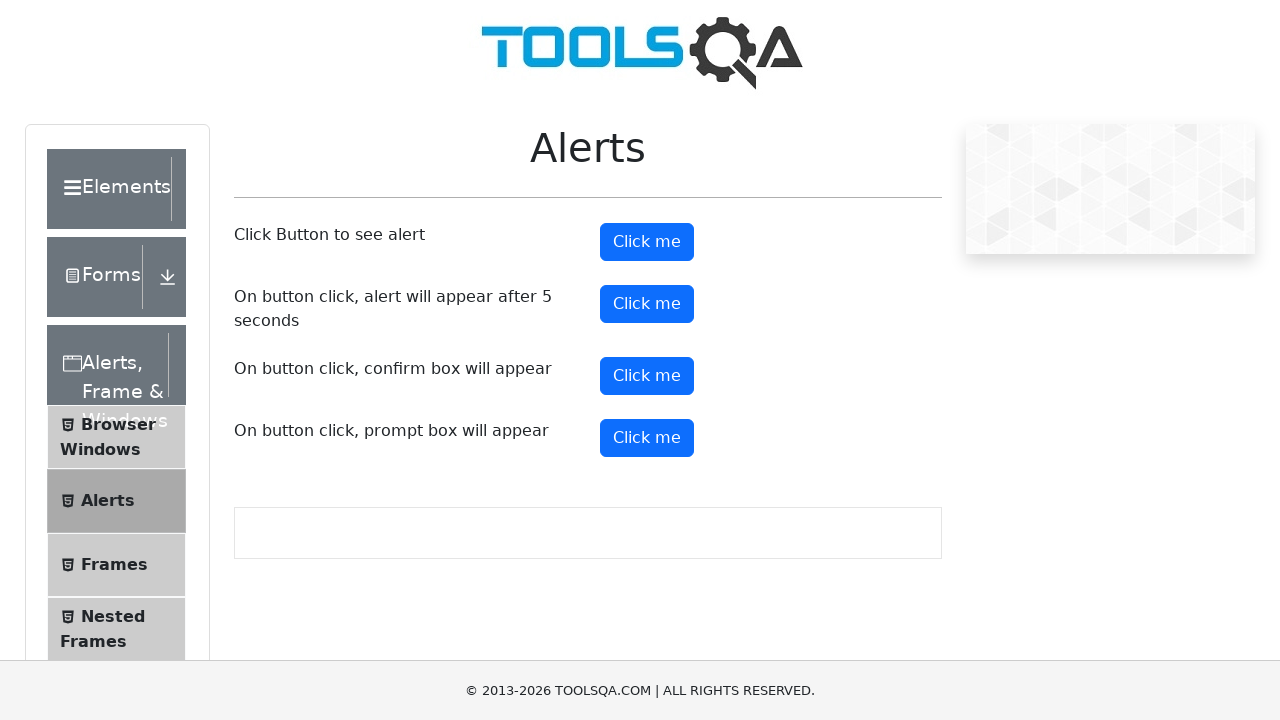

Clicked timer alert button at (647, 304) on #timerAlertButton
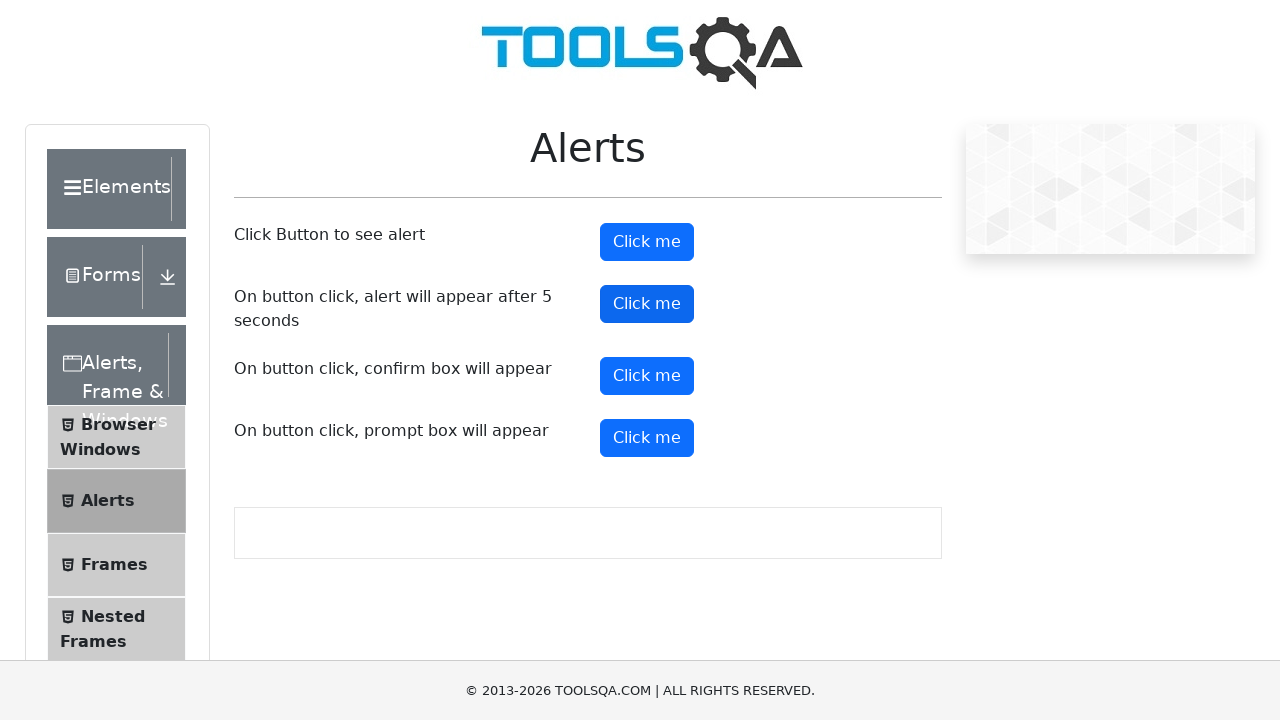

Waited 5.5 seconds for timer-based alert to appear and be accepted
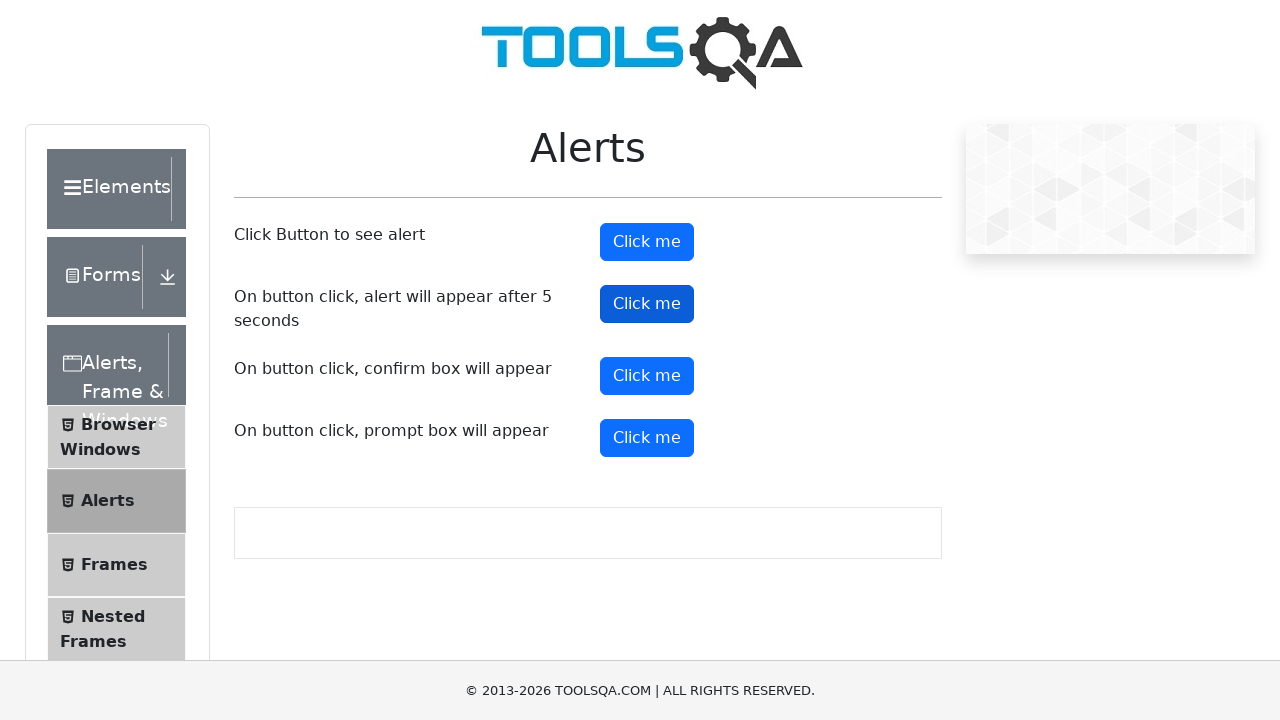

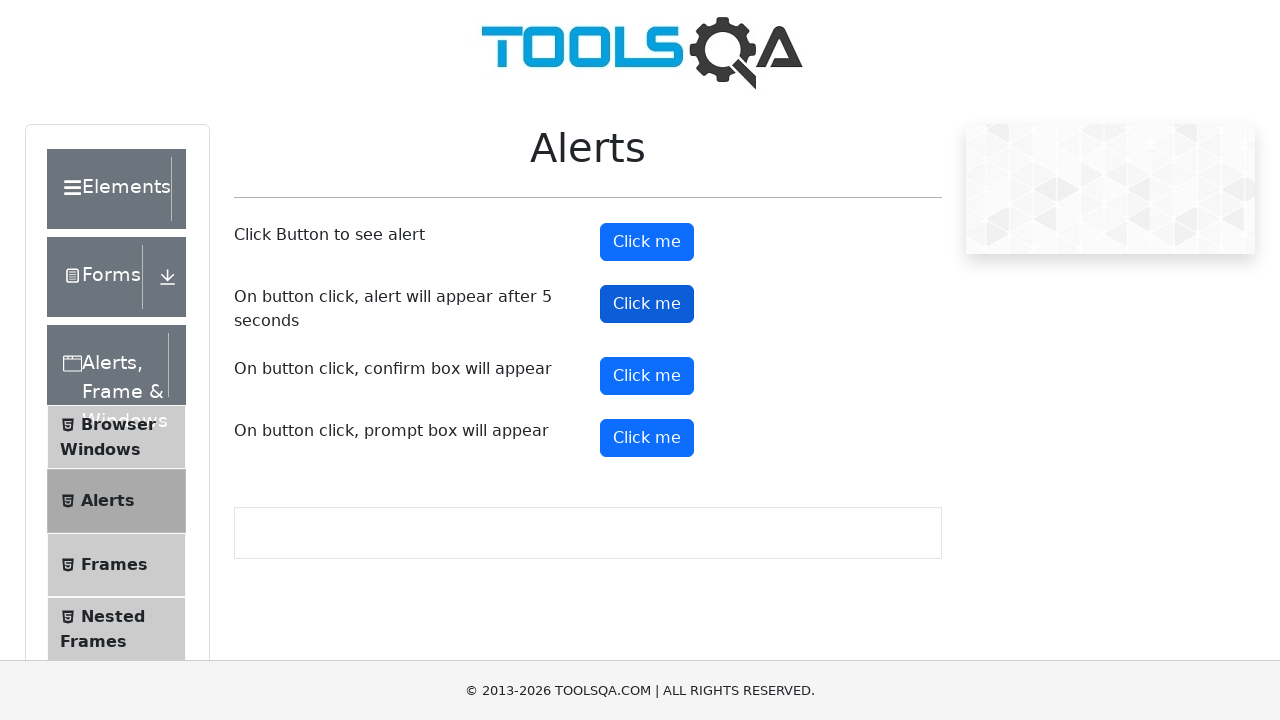